Navigates to the page and waits for it to load completely

Starting URL: https://www.justherbs.in/

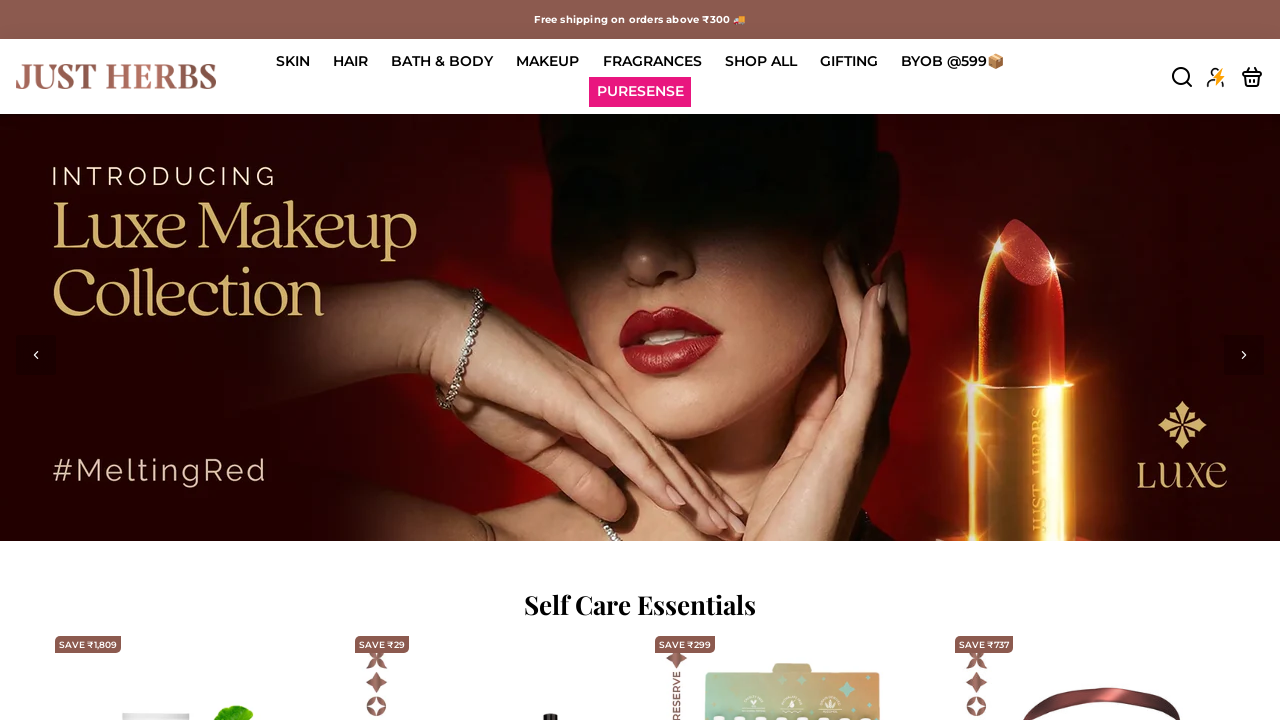

Navigated to https://www.justherbs.in/ and waited for page to load completely (networkidle state)
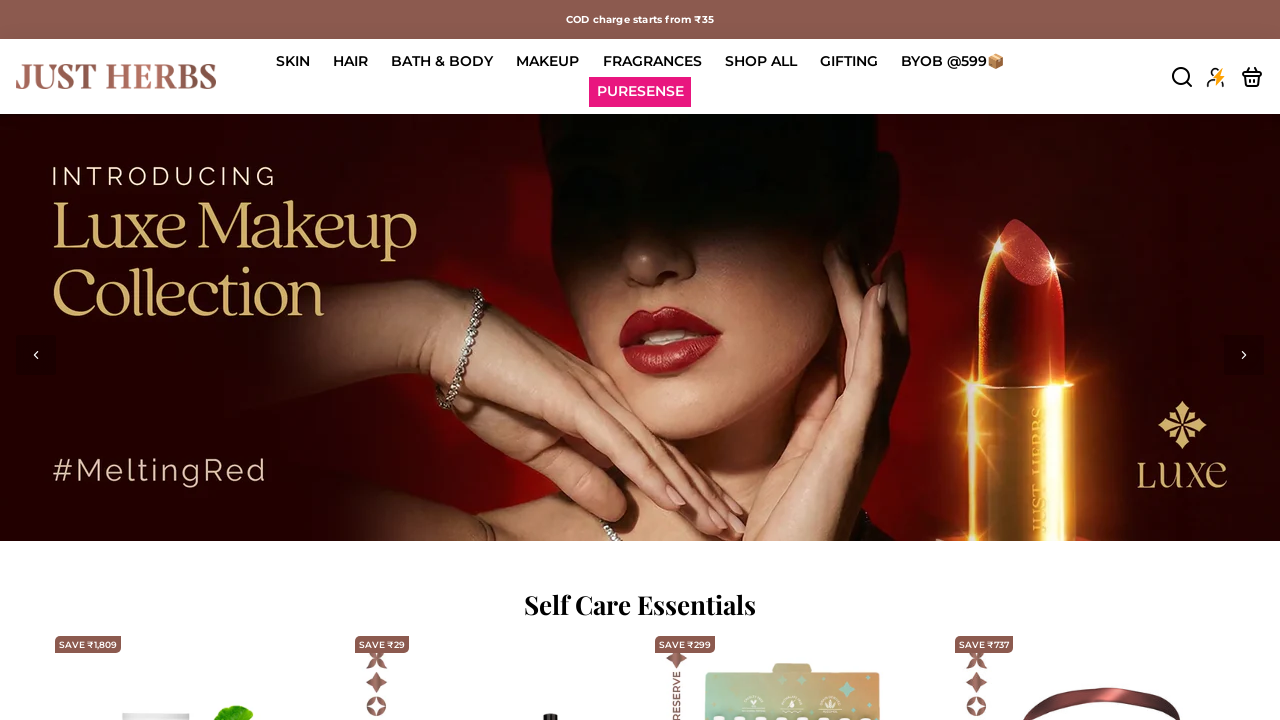

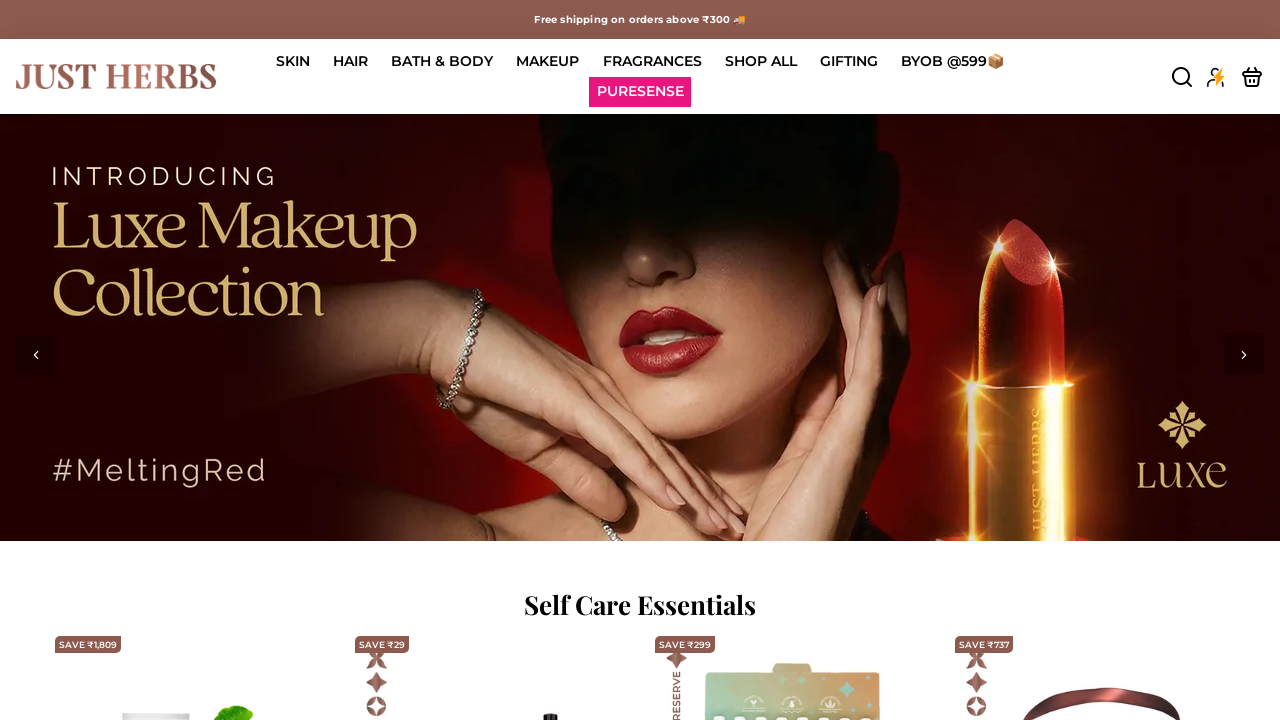